Tests pressing the SPACE keyboard key by sending it to an input element and verifying the result text displays the correct key pressed

Starting URL: http://the-internet.herokuapp.com/key_presses

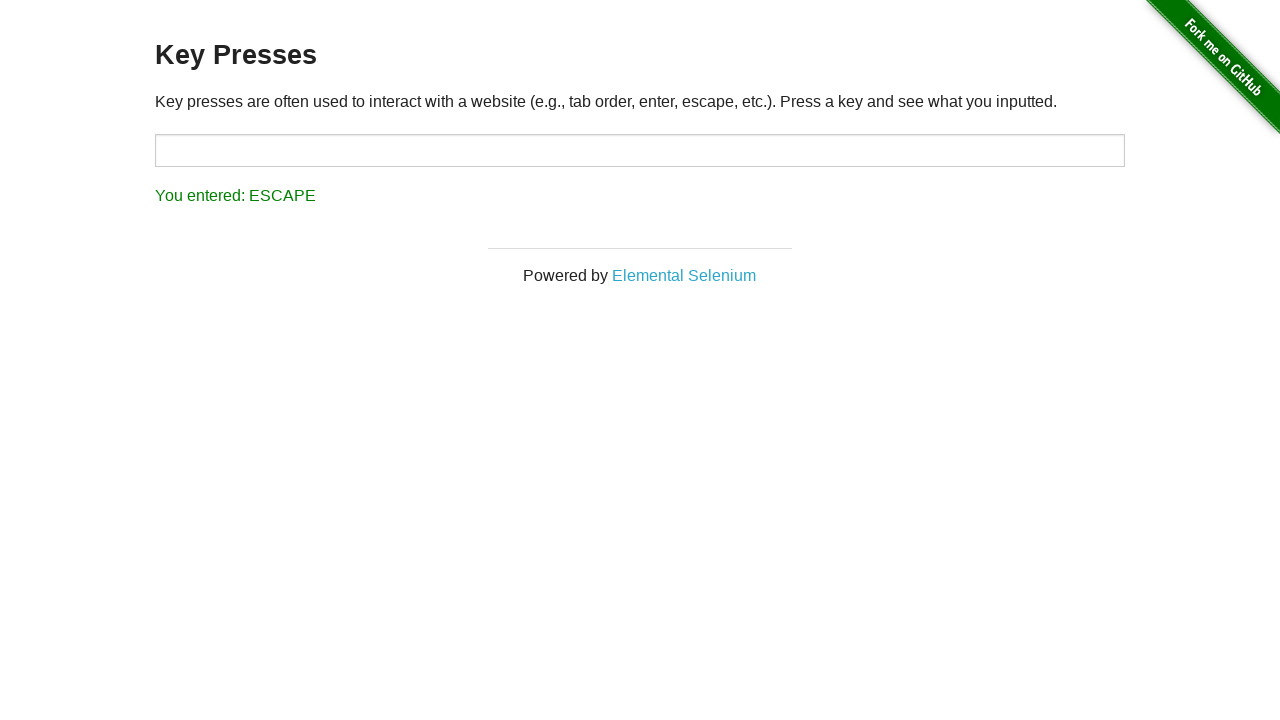

Navigated to key presses test page
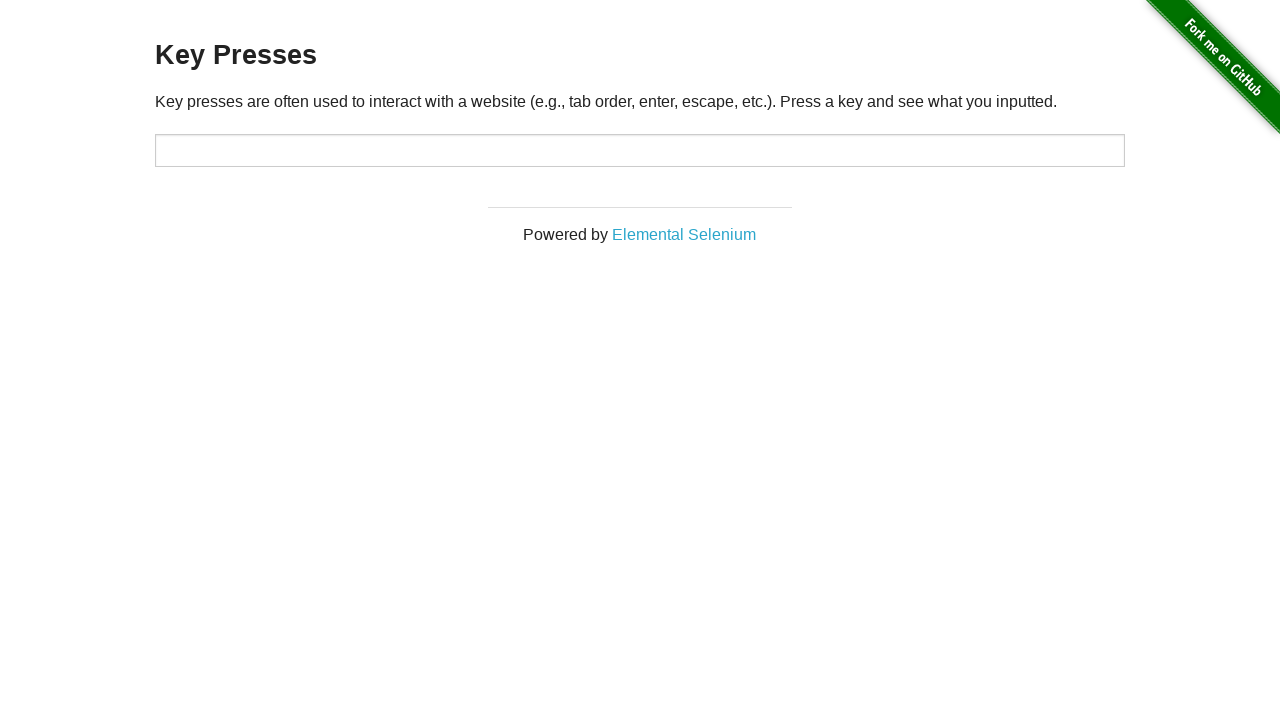

Pressed SPACE key on target input element on #target
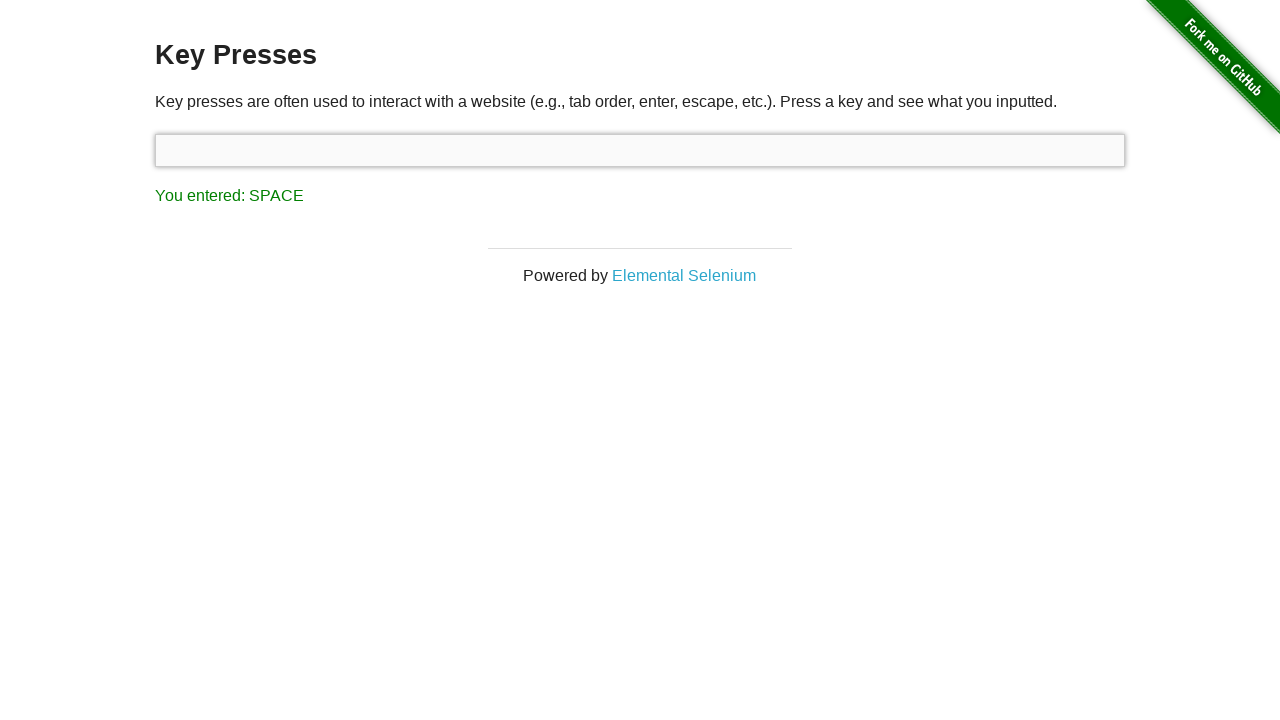

Result element appeared on page
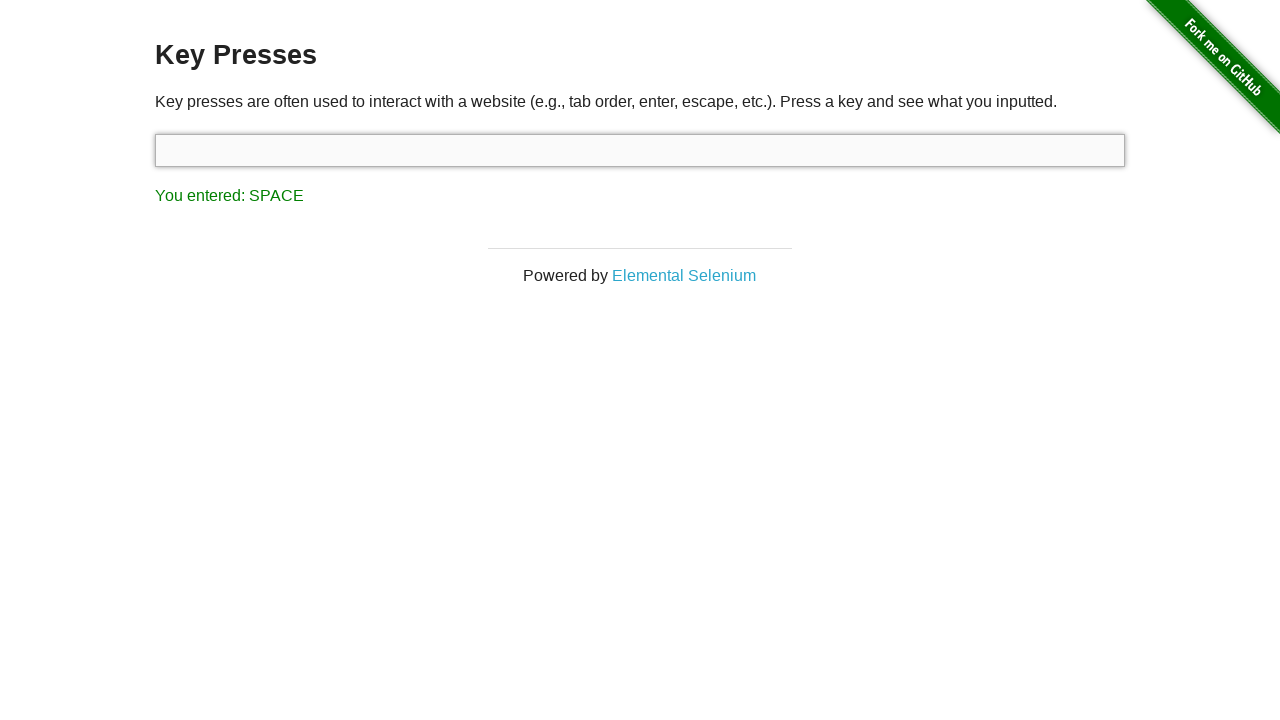

Retrieved result text content
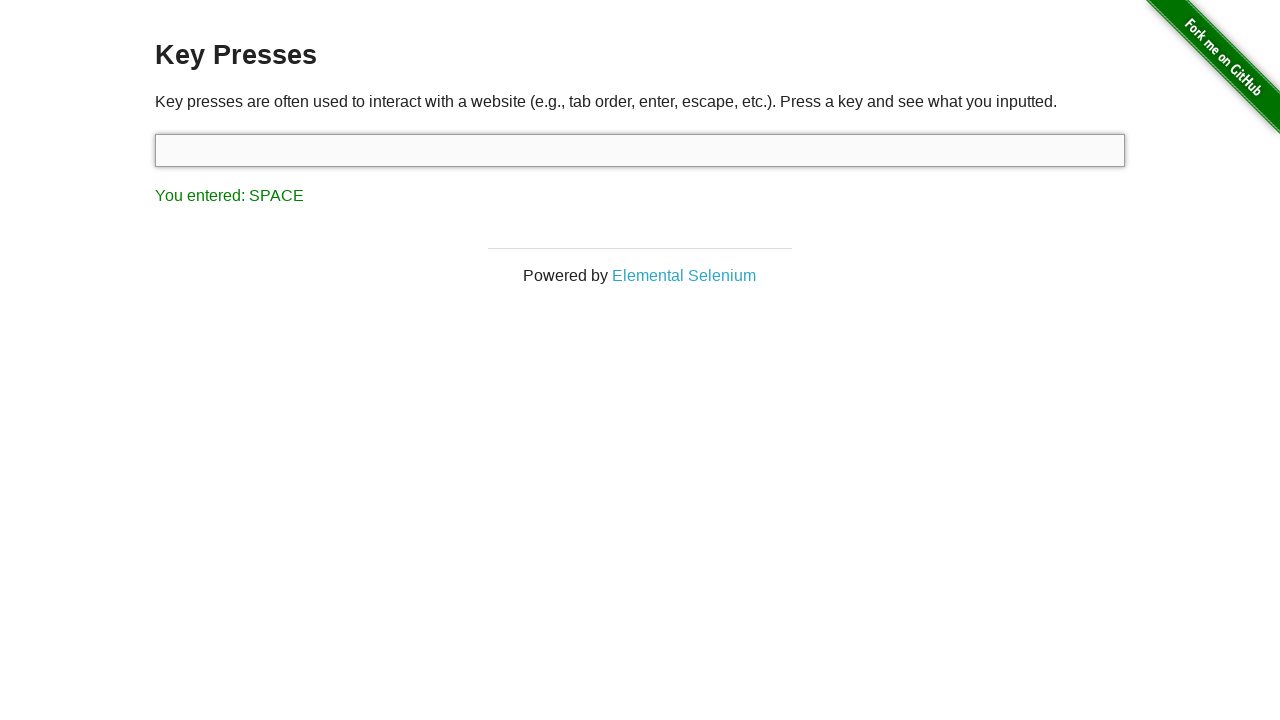

Verified result text displays 'You entered: SPACE'
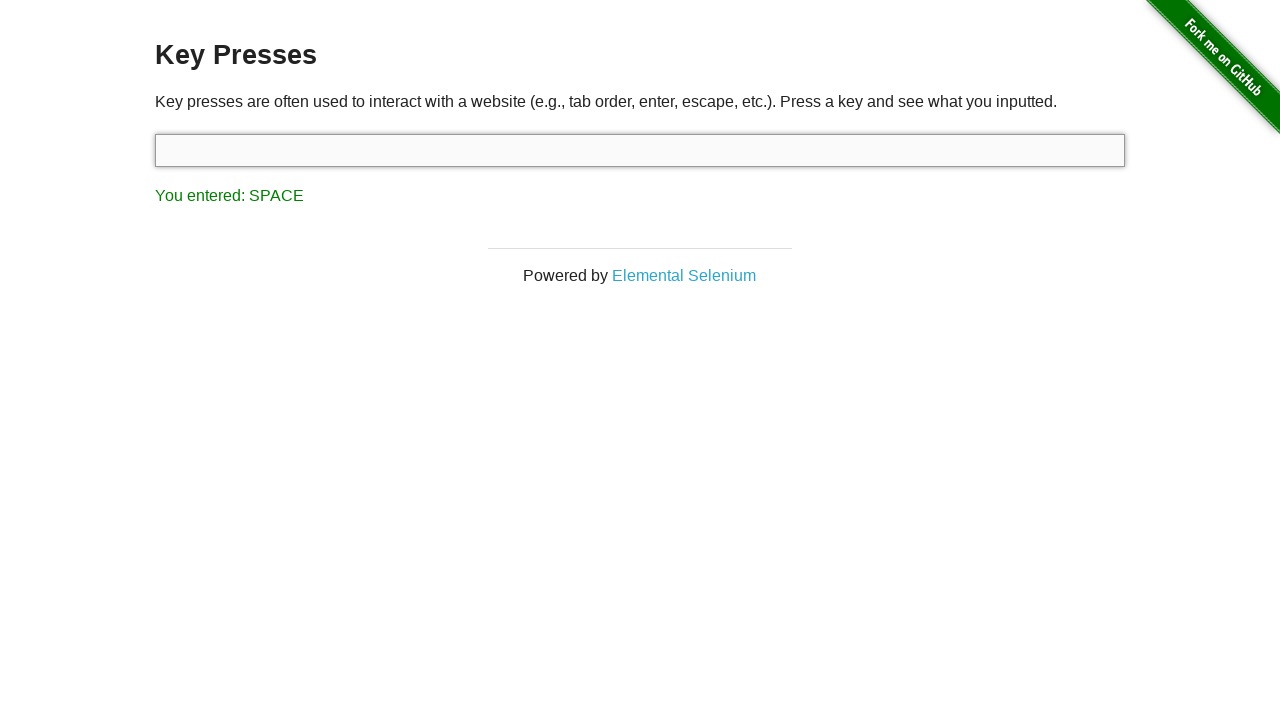

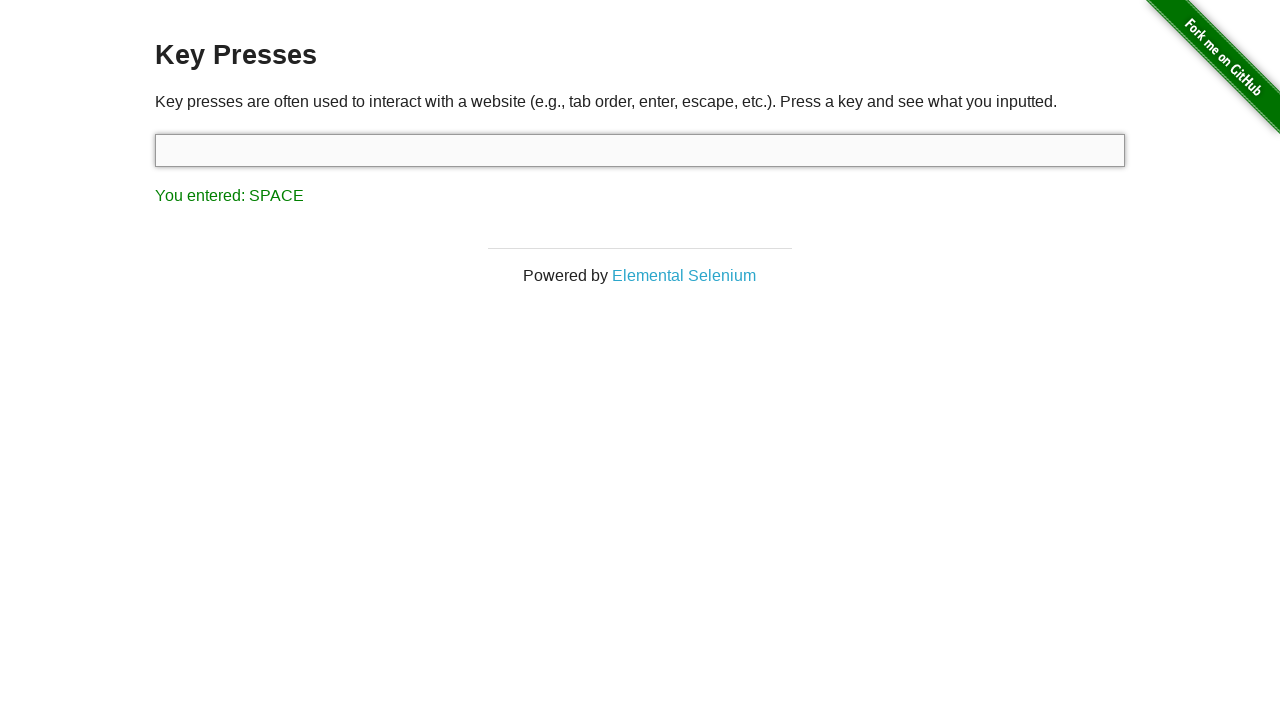